Navigates to practice-automation.com and clicks on the "About" link to test window/navigation handling

Starting URL: https://practice-automation.com/

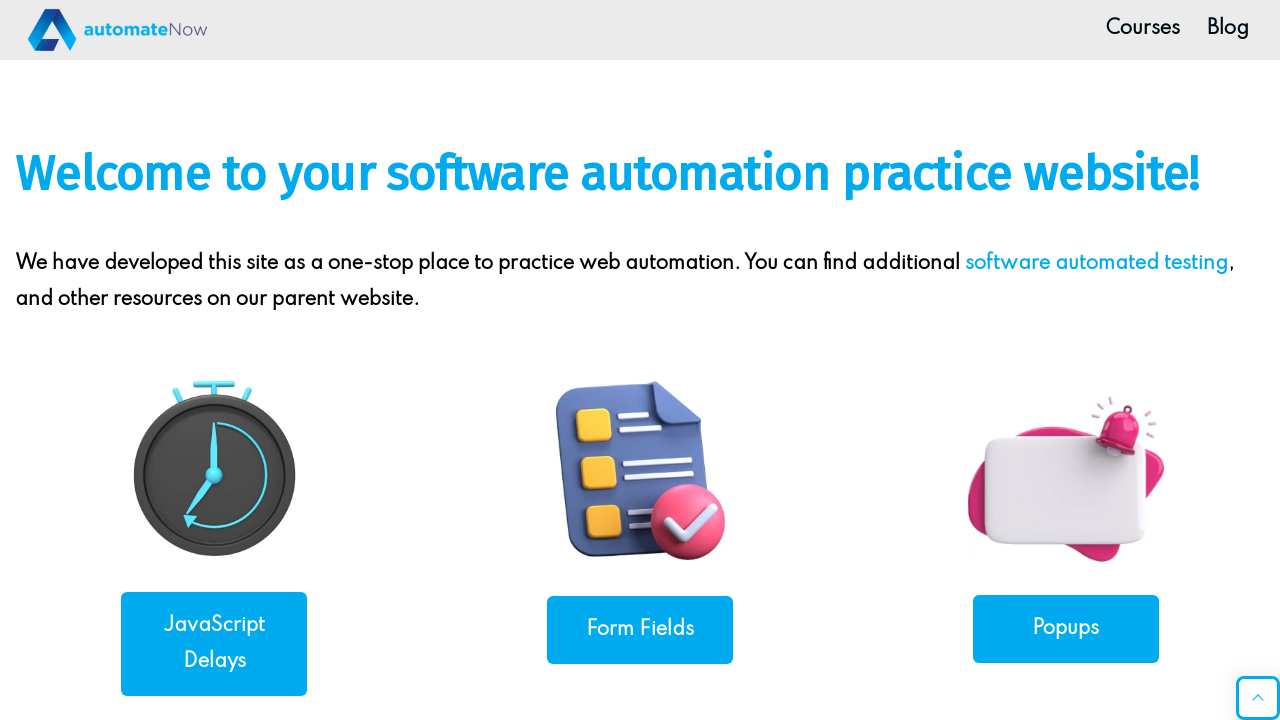

Navigated to practice-automation.com
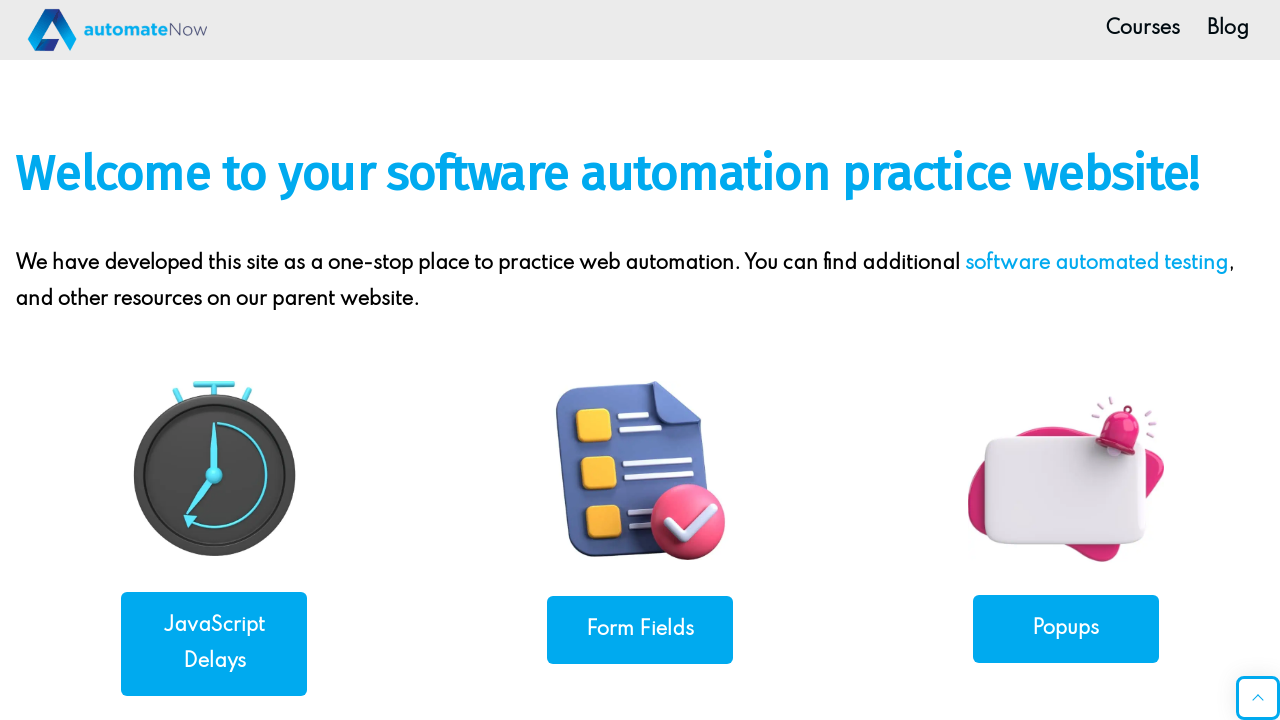

Clicked on the 'About' link to test window/navigation handling at (356, 488) on xpath=//a[text()="About"]
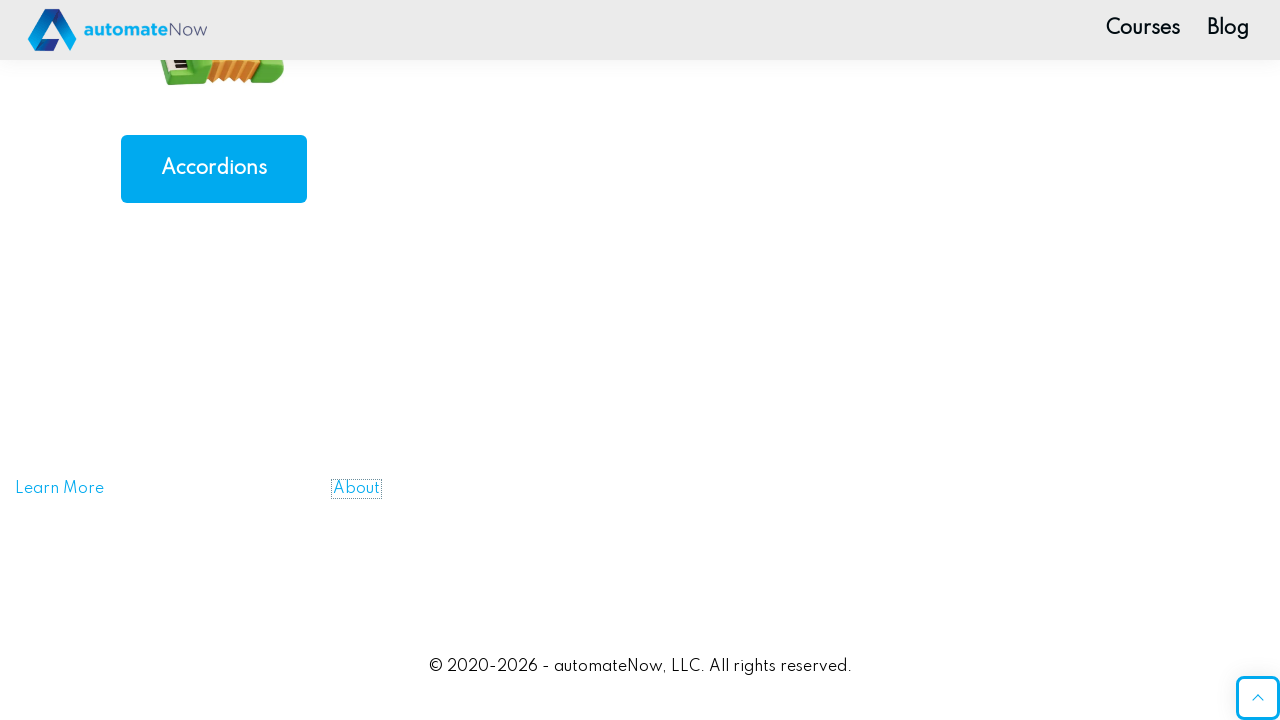

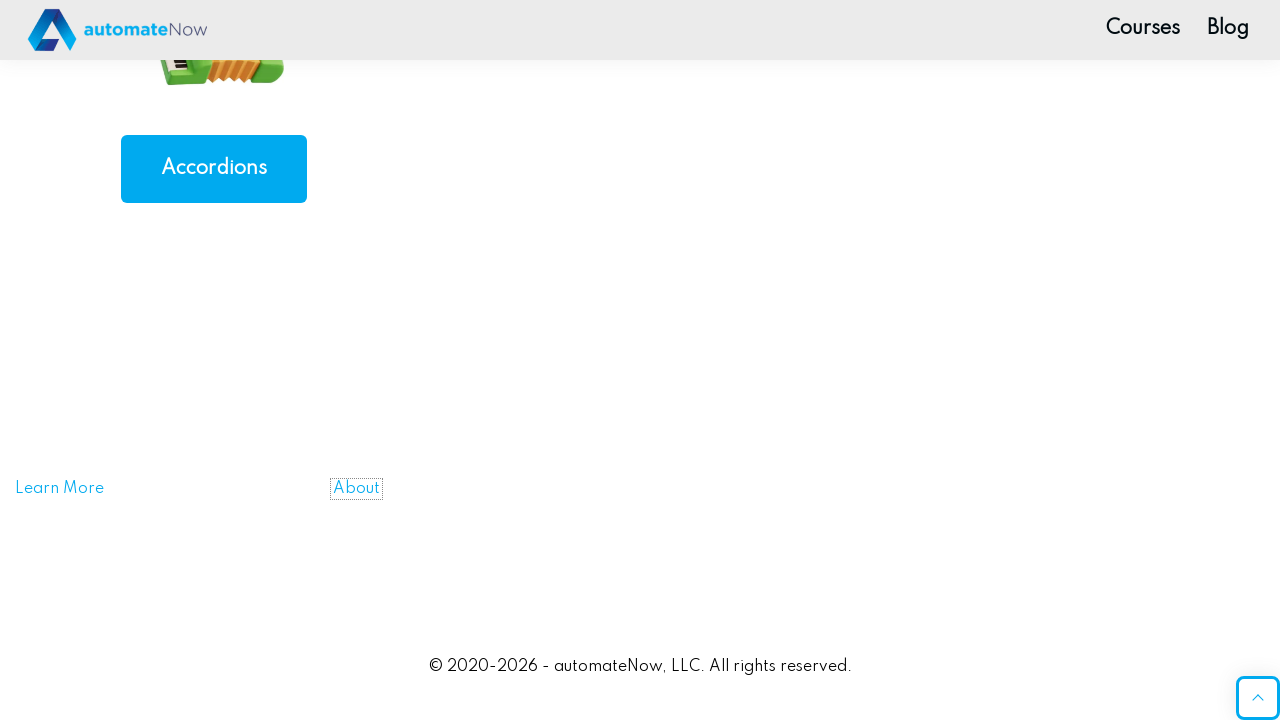